Navigates to the Selenium HQ website and verifies that the page title starts with "Selenium"

Starting URL: http://www.seleniumhq.org/

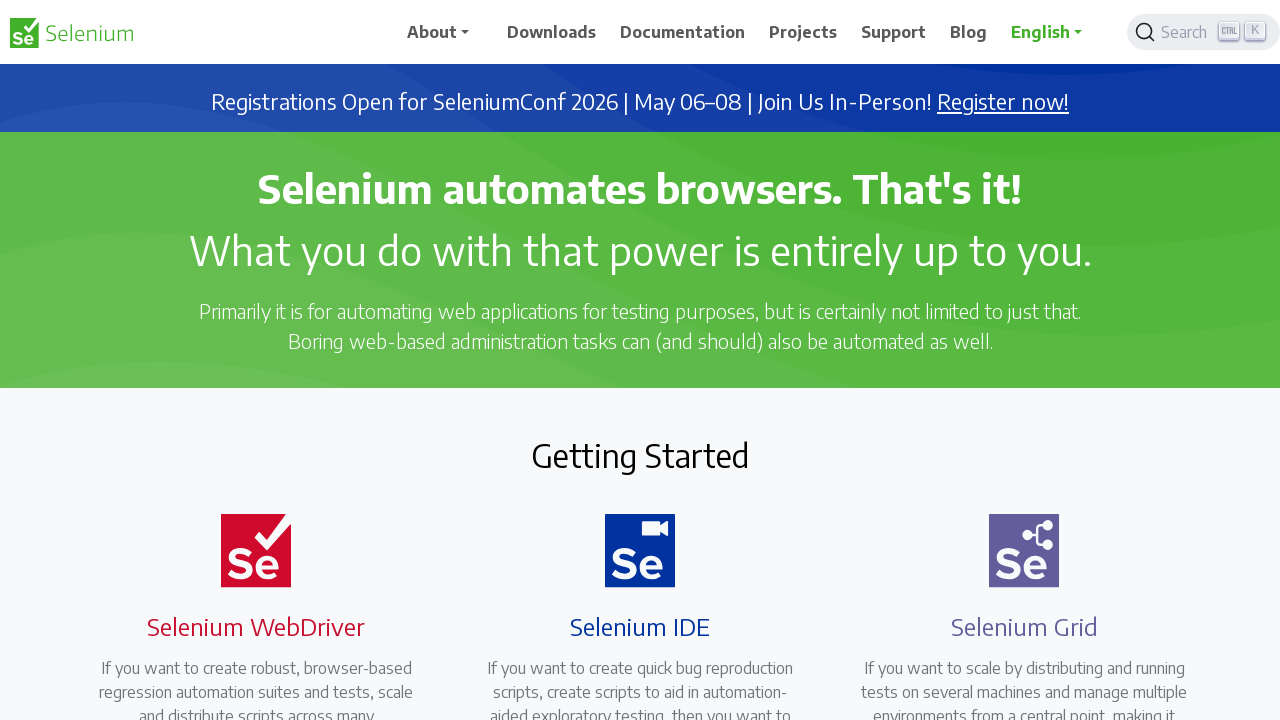

Navigated to Selenium HQ website
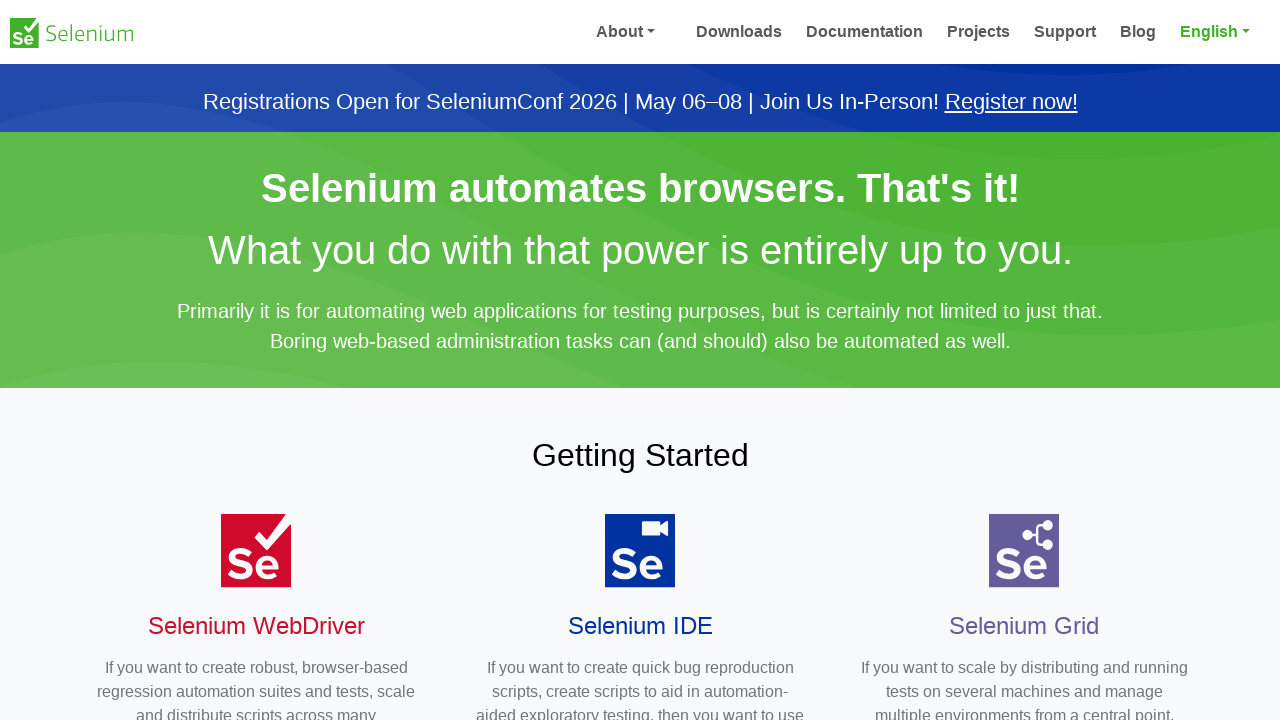

Page loaded - domcontentloaded state reached
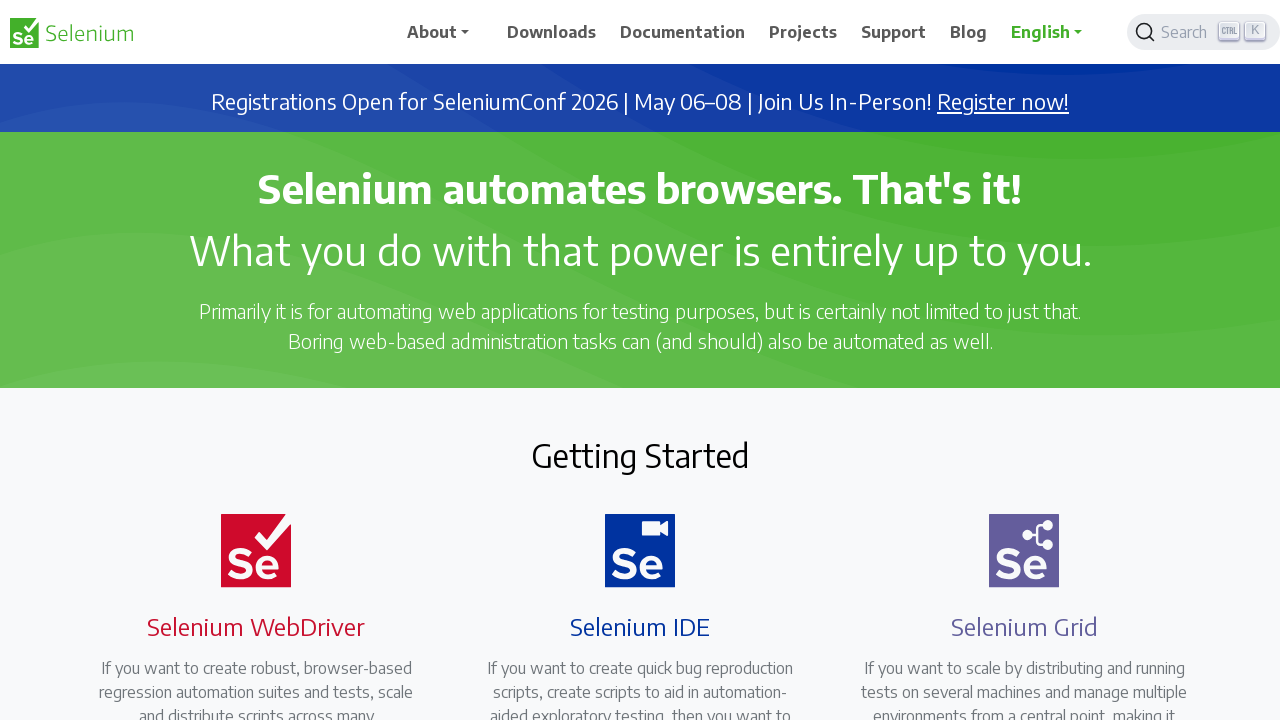

Retrieved page title: 'Selenium'
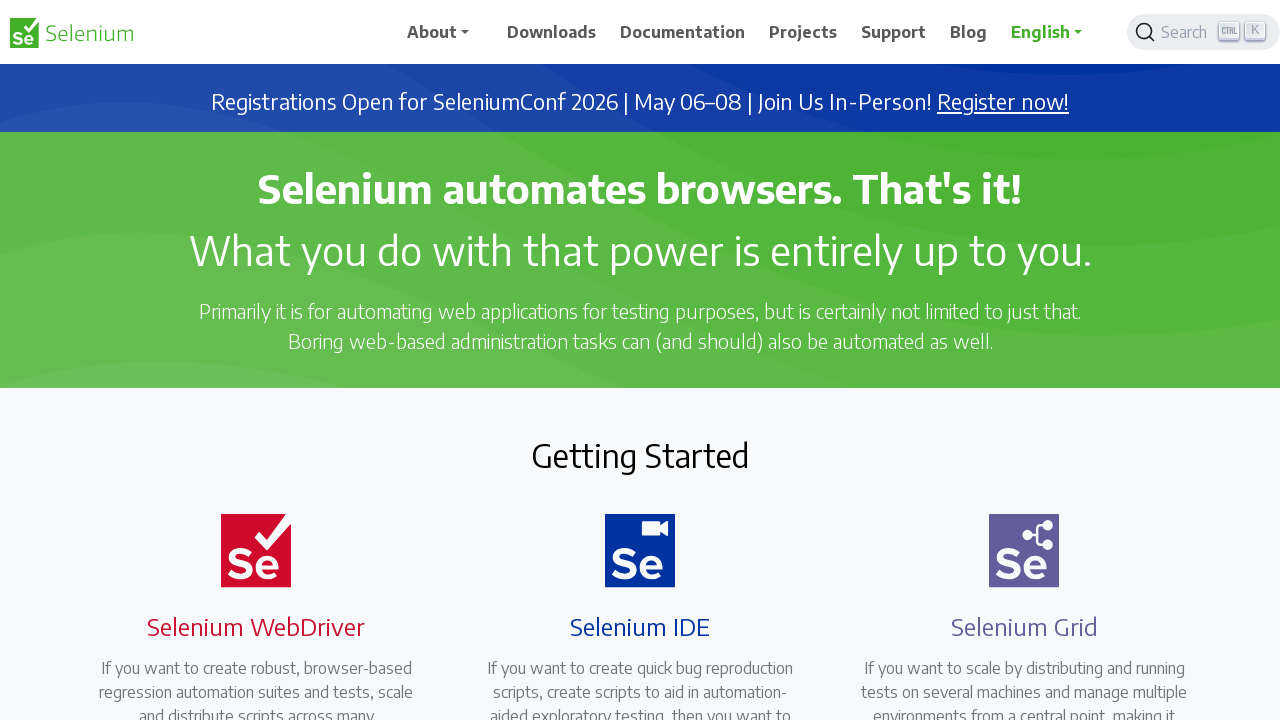

Verified that page title starts with 'Selenium'
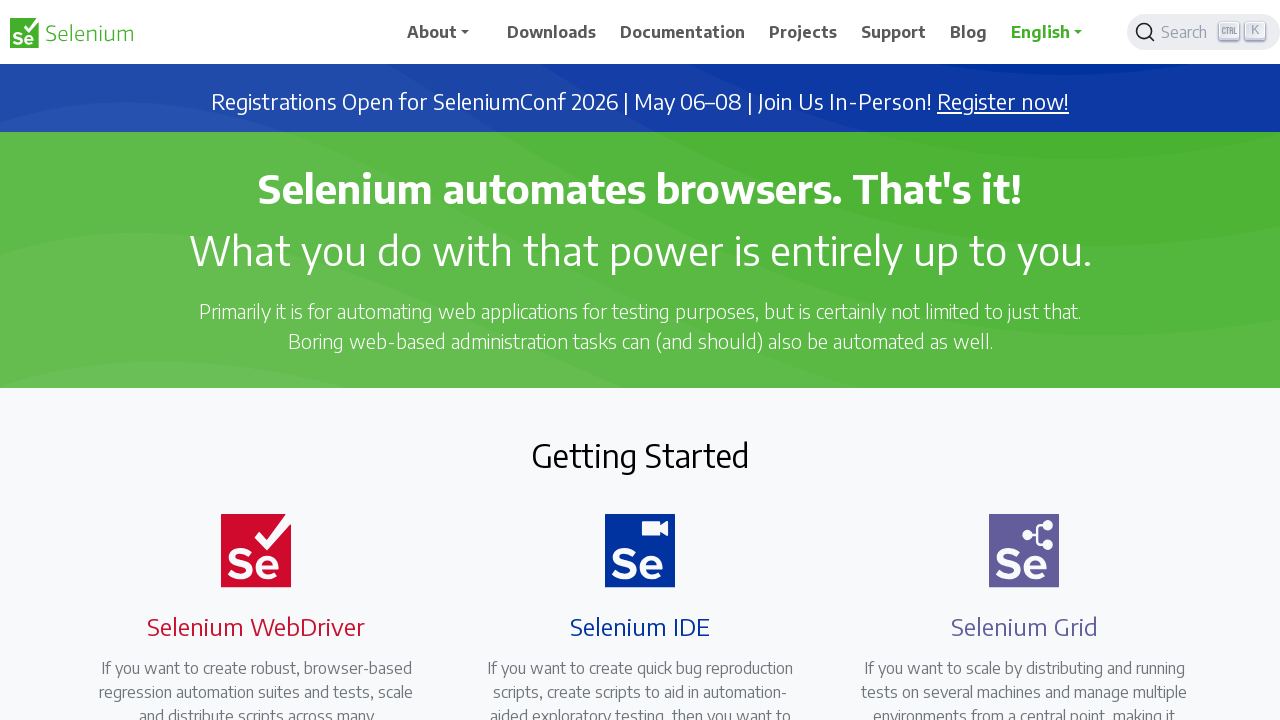

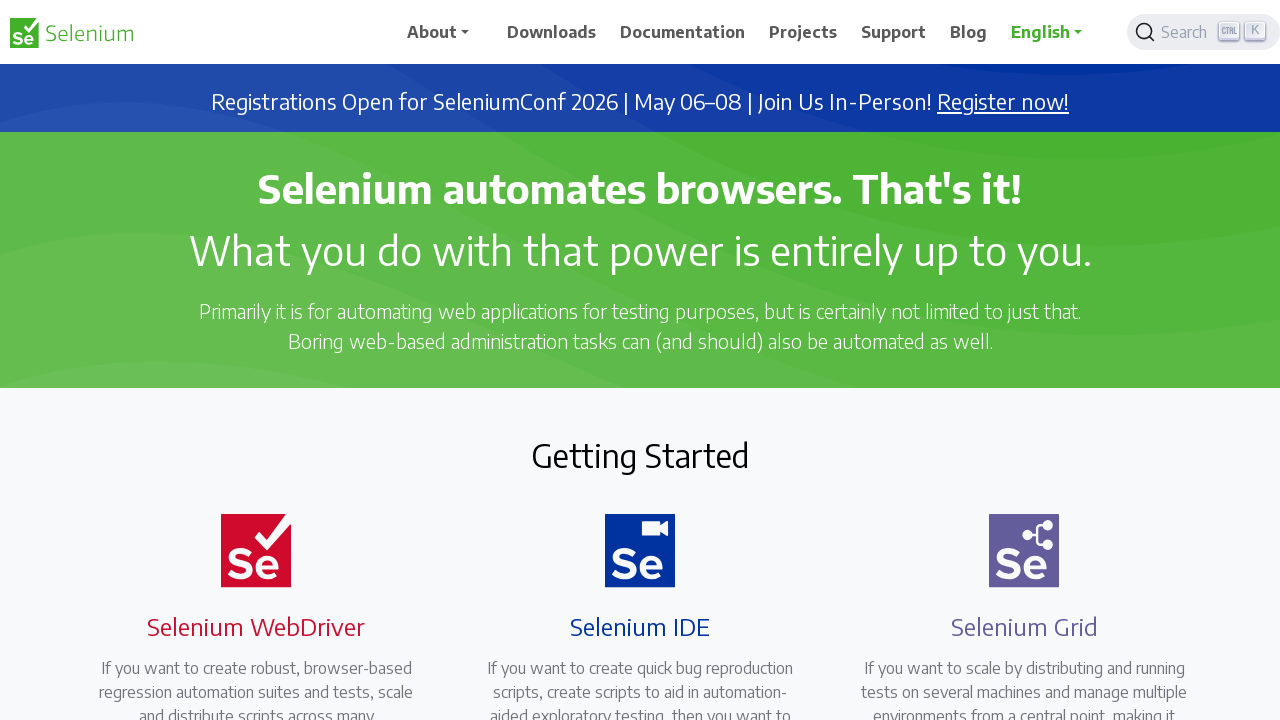